Navigates to GoDaddy India website and verifies the page title and URL are correct

Starting URL: https://www.godaddy.com/en-in

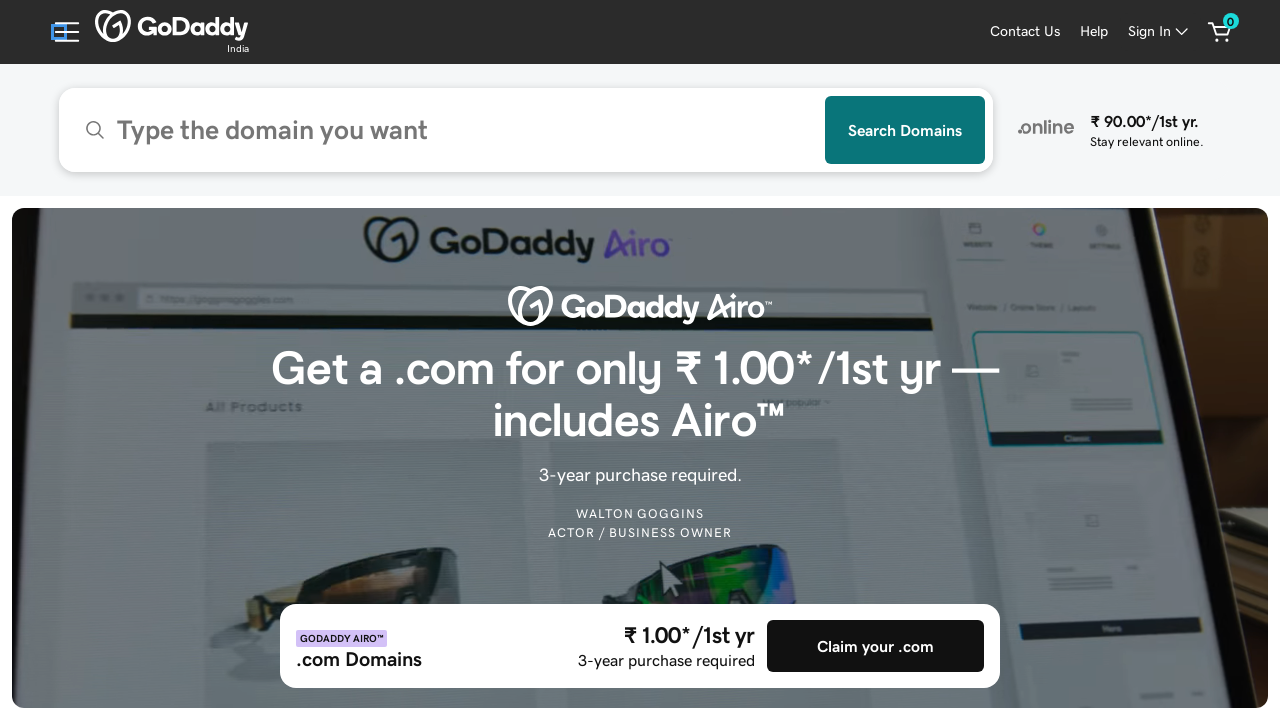

Retrieved page source content
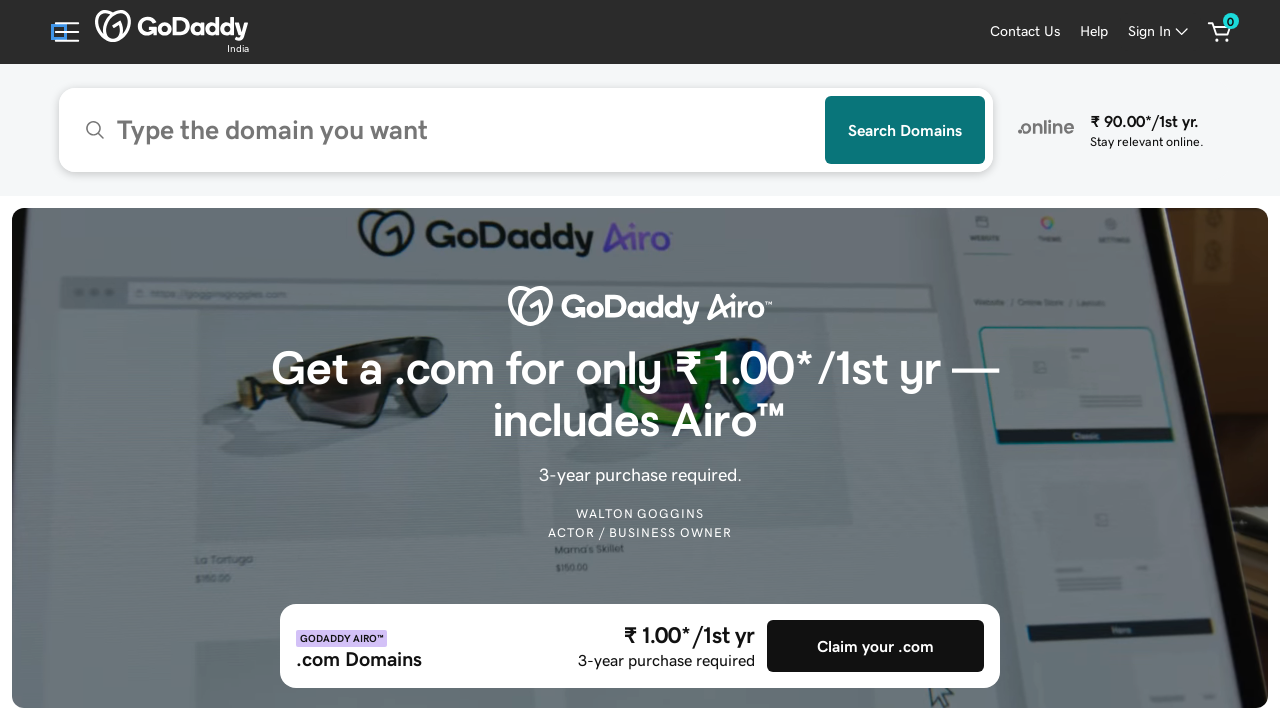

Retrieved page title
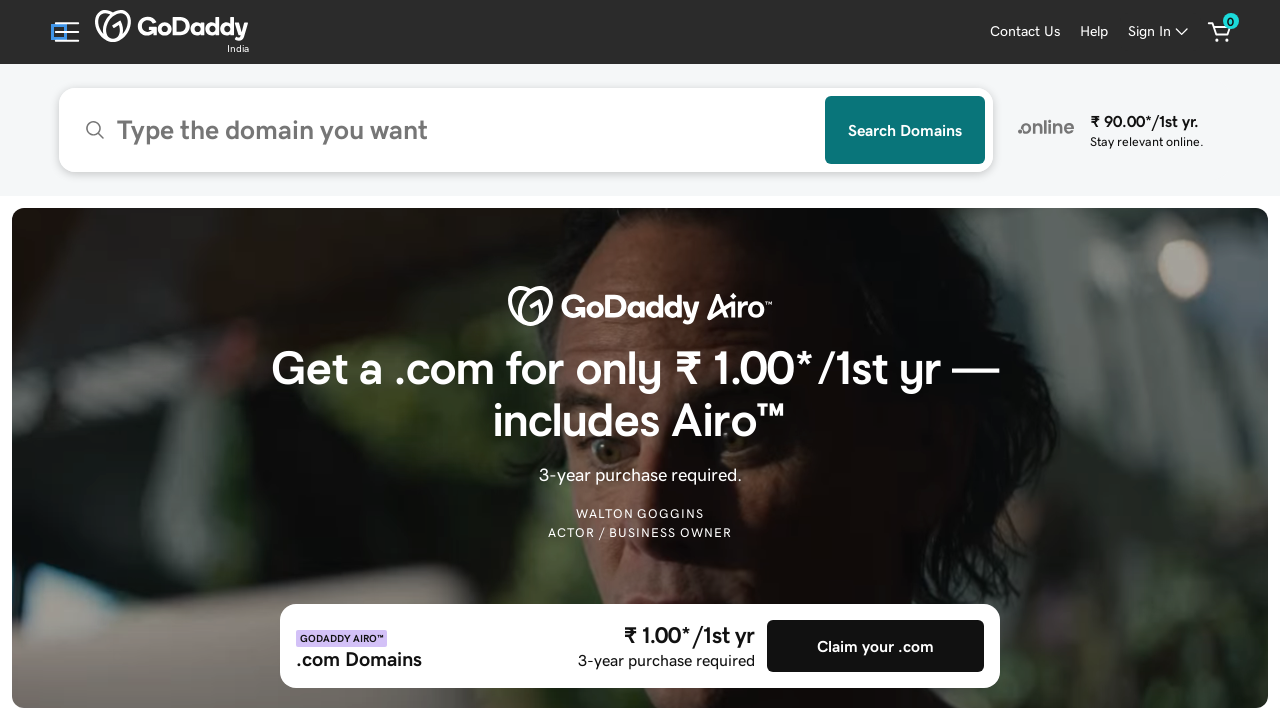

Retrieved current URL
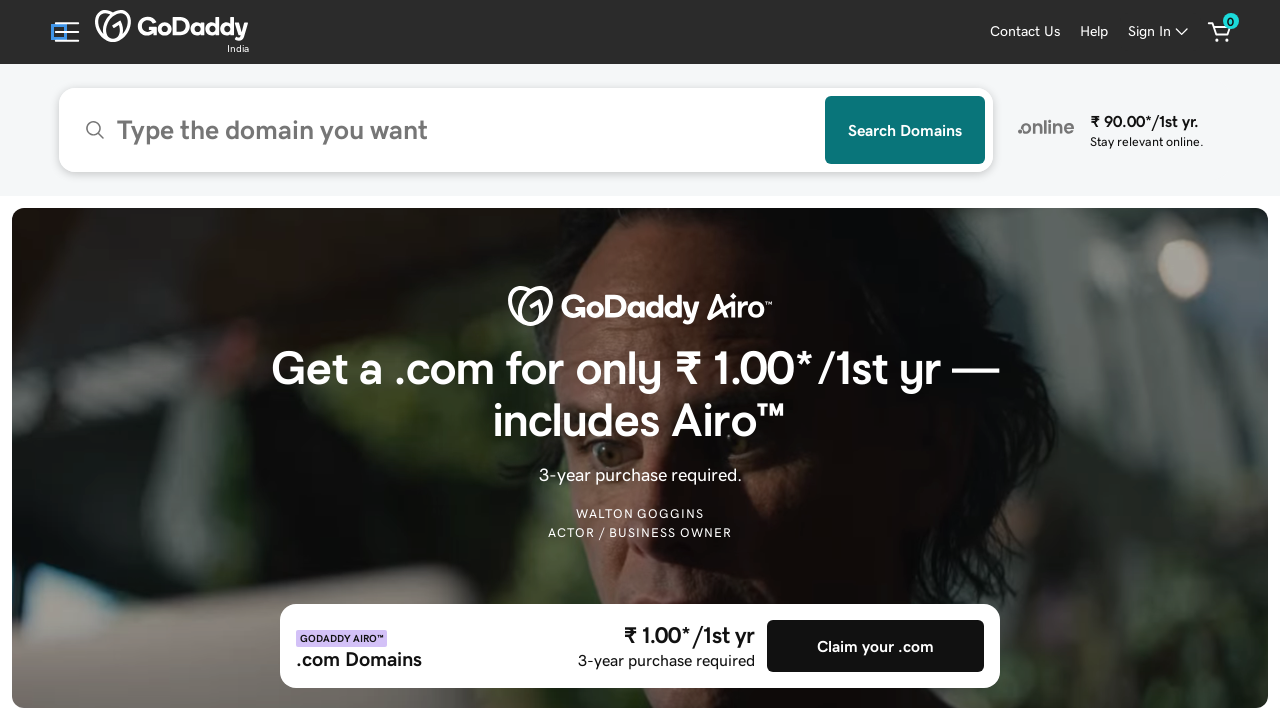

Verified page title matches expected value
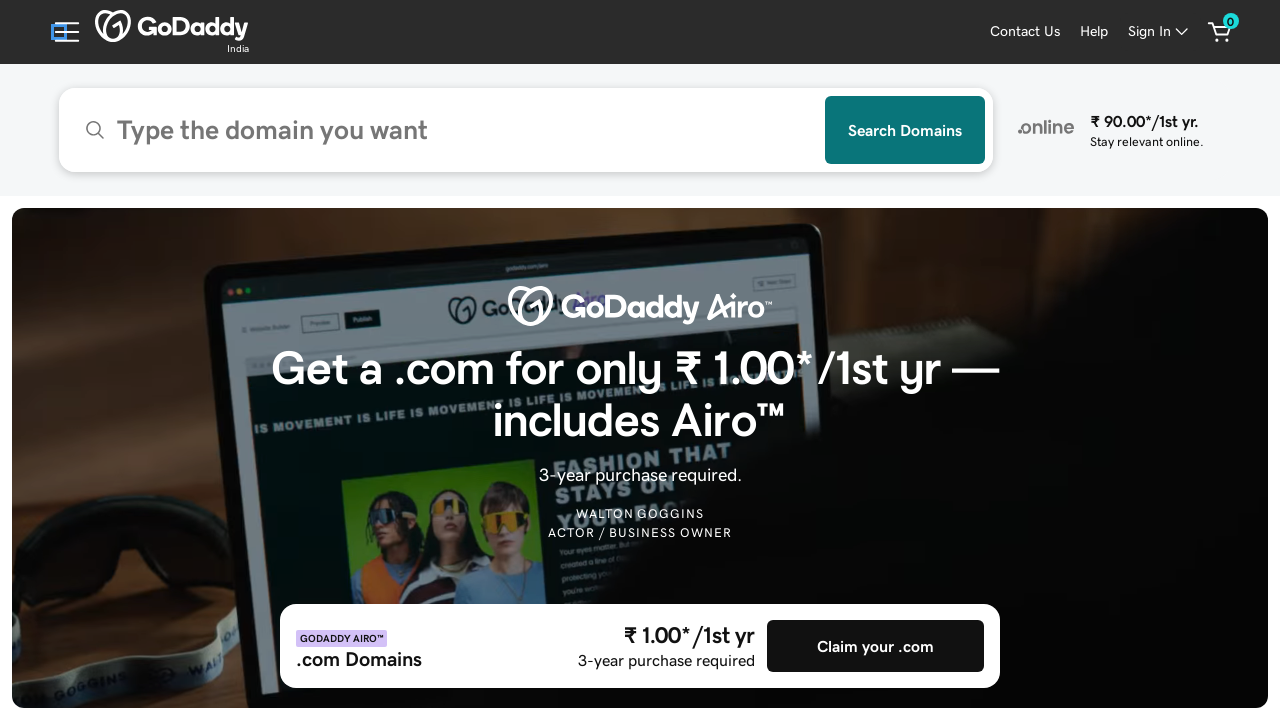

Verified page URL matches expected value
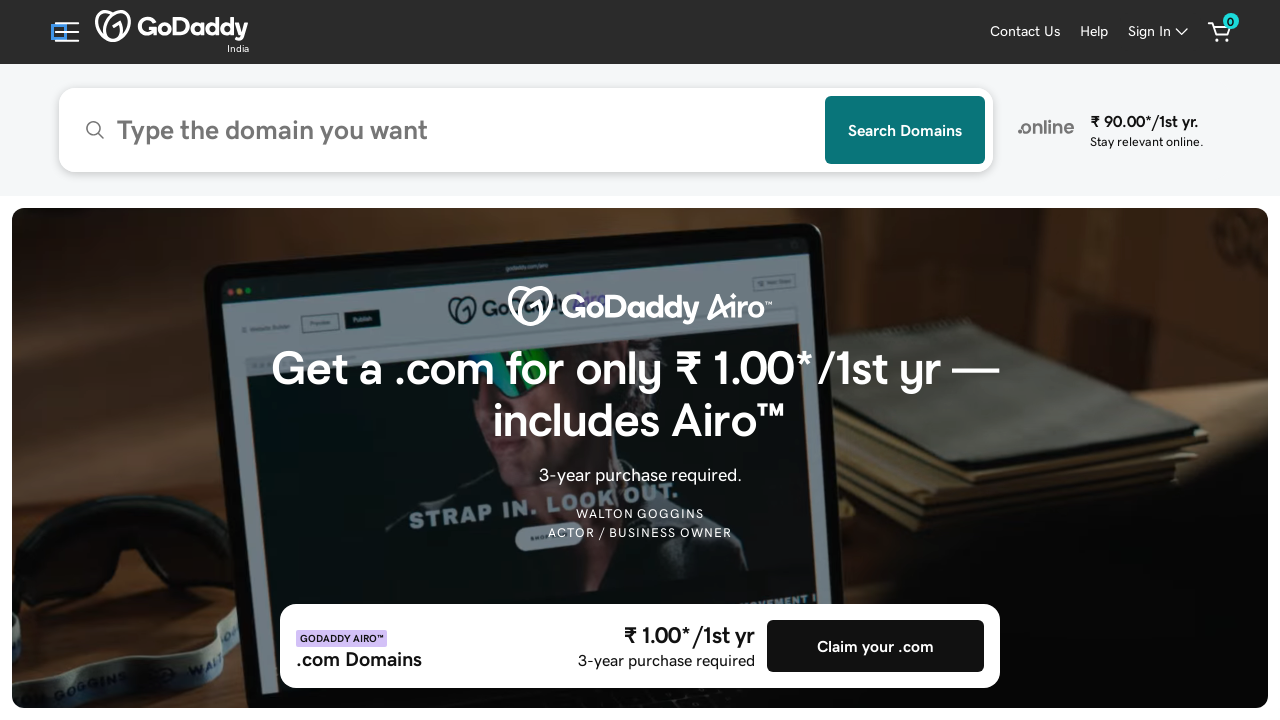

Checked if expected title is present in page source
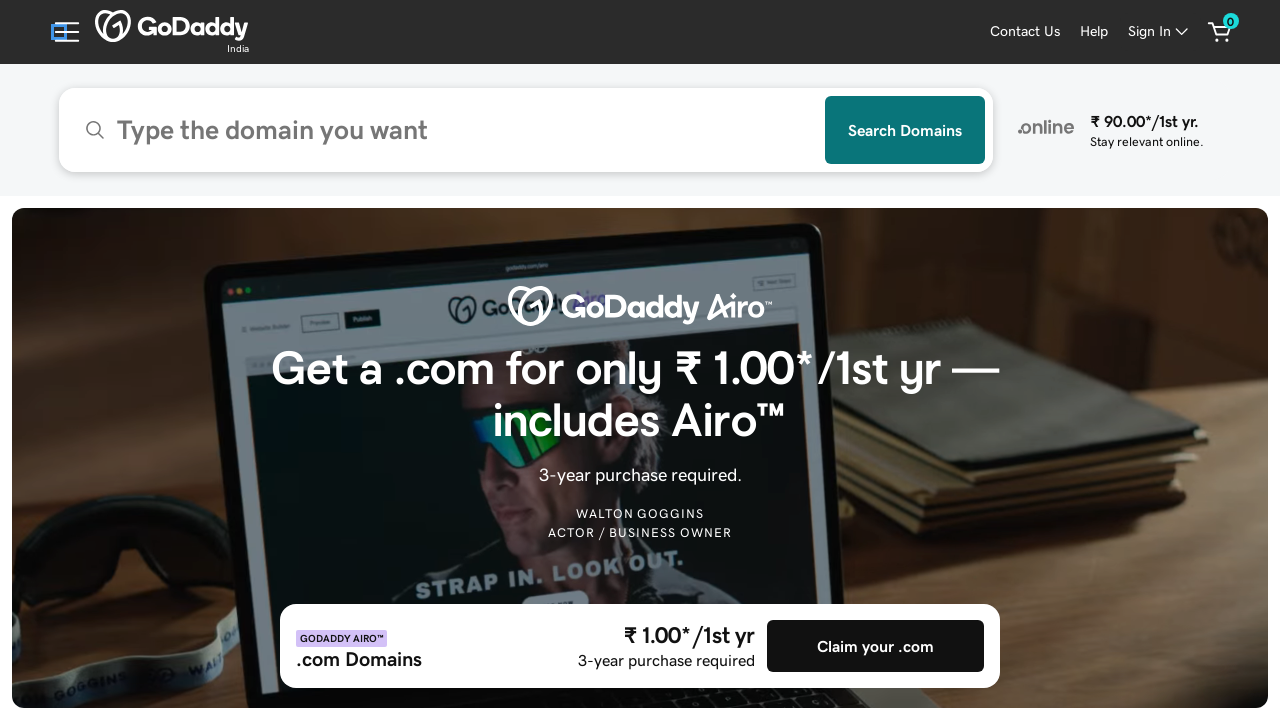

Printed result: title in page source = False
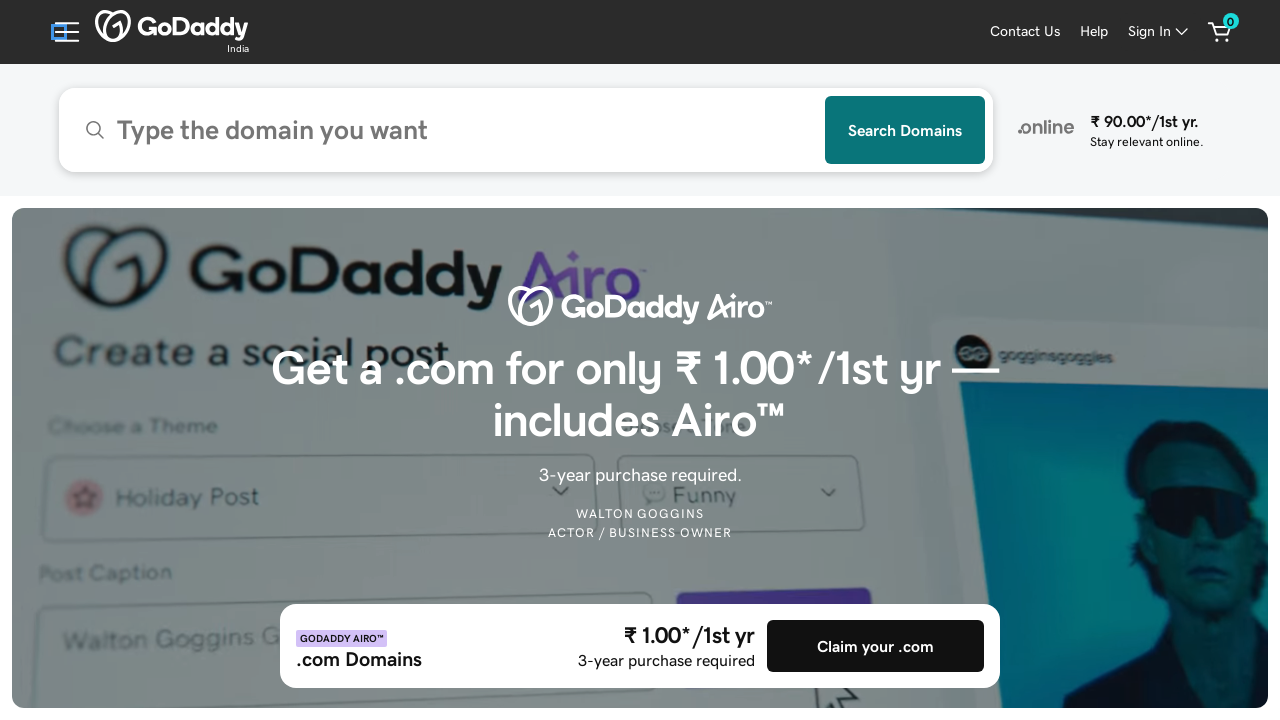

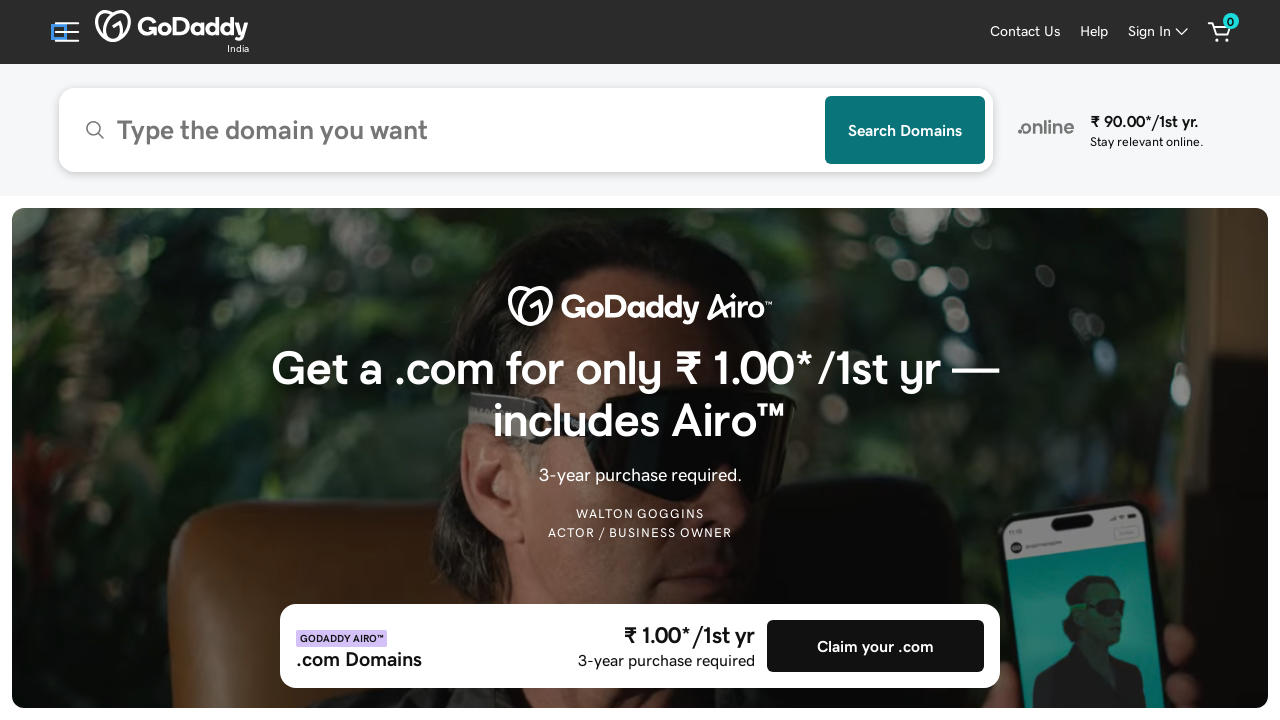